Tests square root calculation by filling a number and clicking the result button

Starting URL: http://vanilton.net/calculatorSoapPHP/

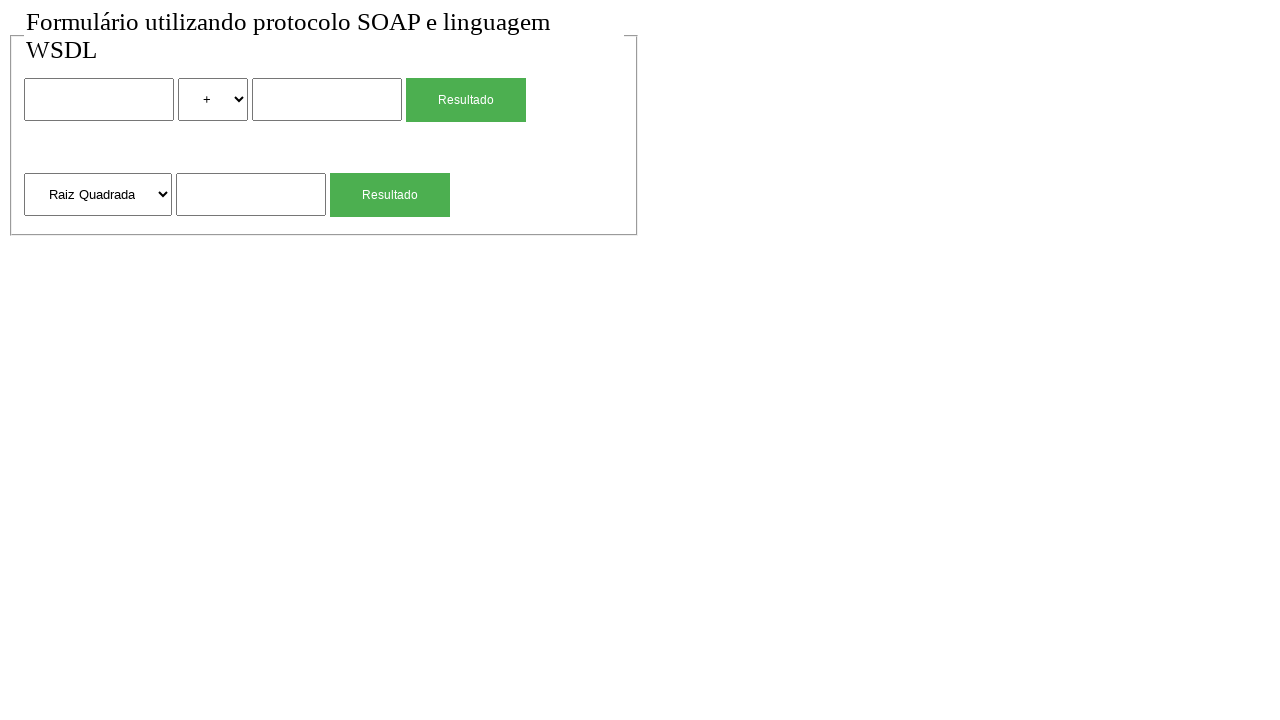

Set default timeout to 5000ms
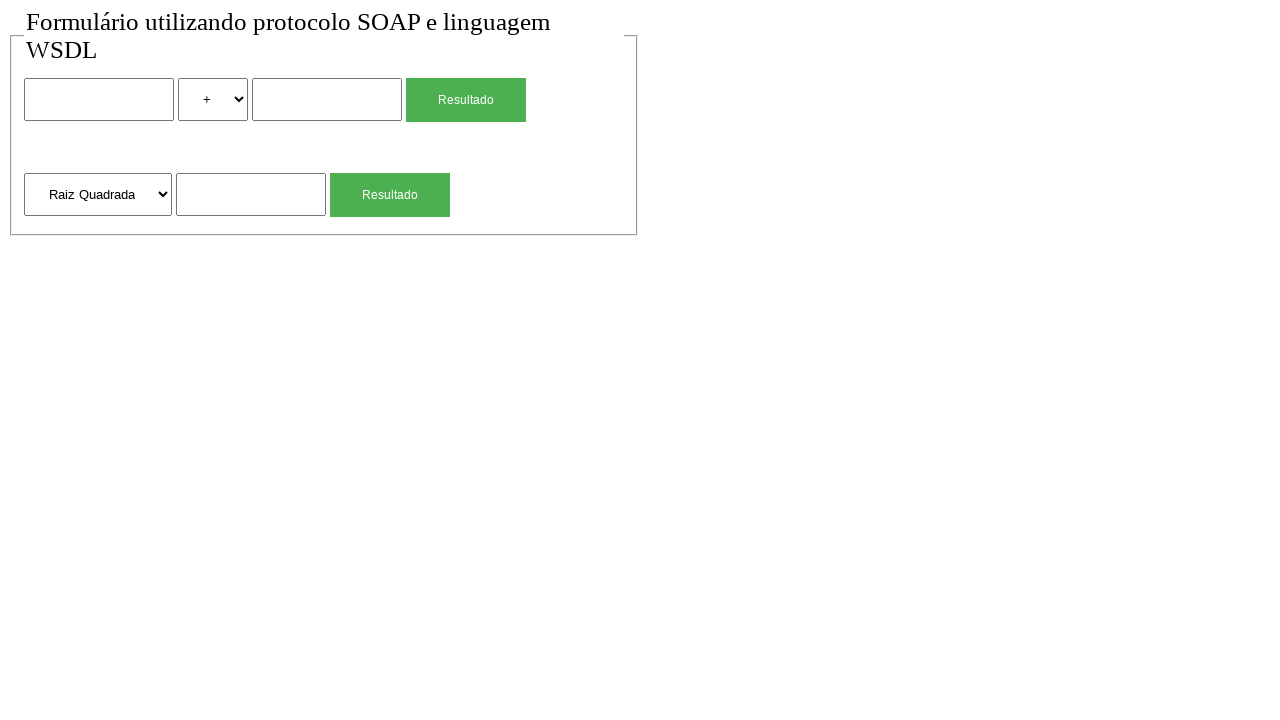

Filled square root input field with '10' on [name="num1"] >> nth=1
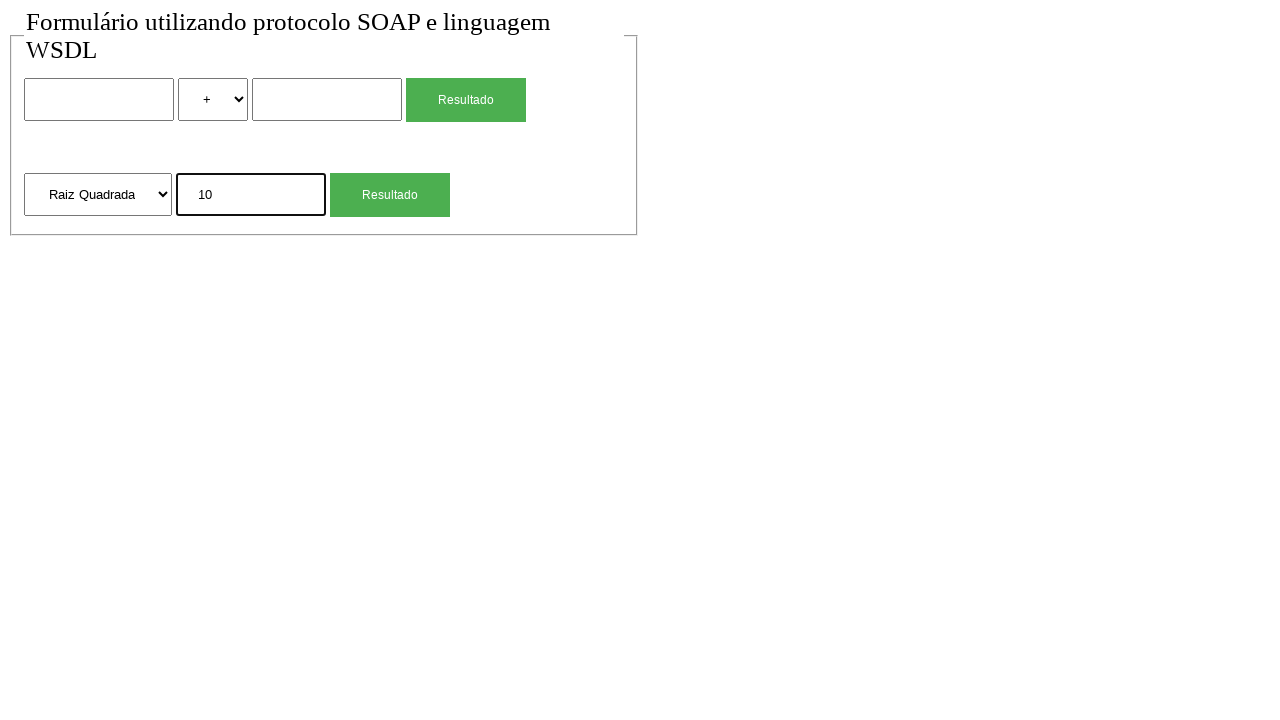

Clicked result button to calculate square root at (390, 195) on text="Resultado" >> nth=-1
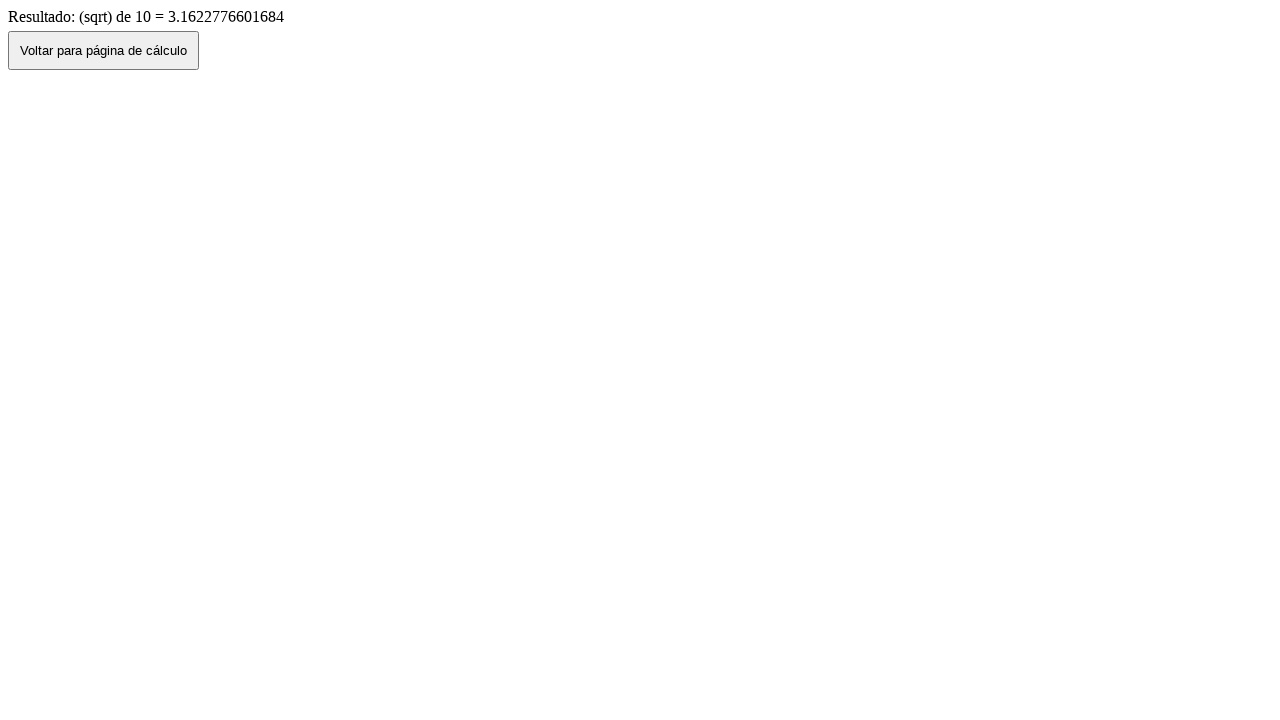

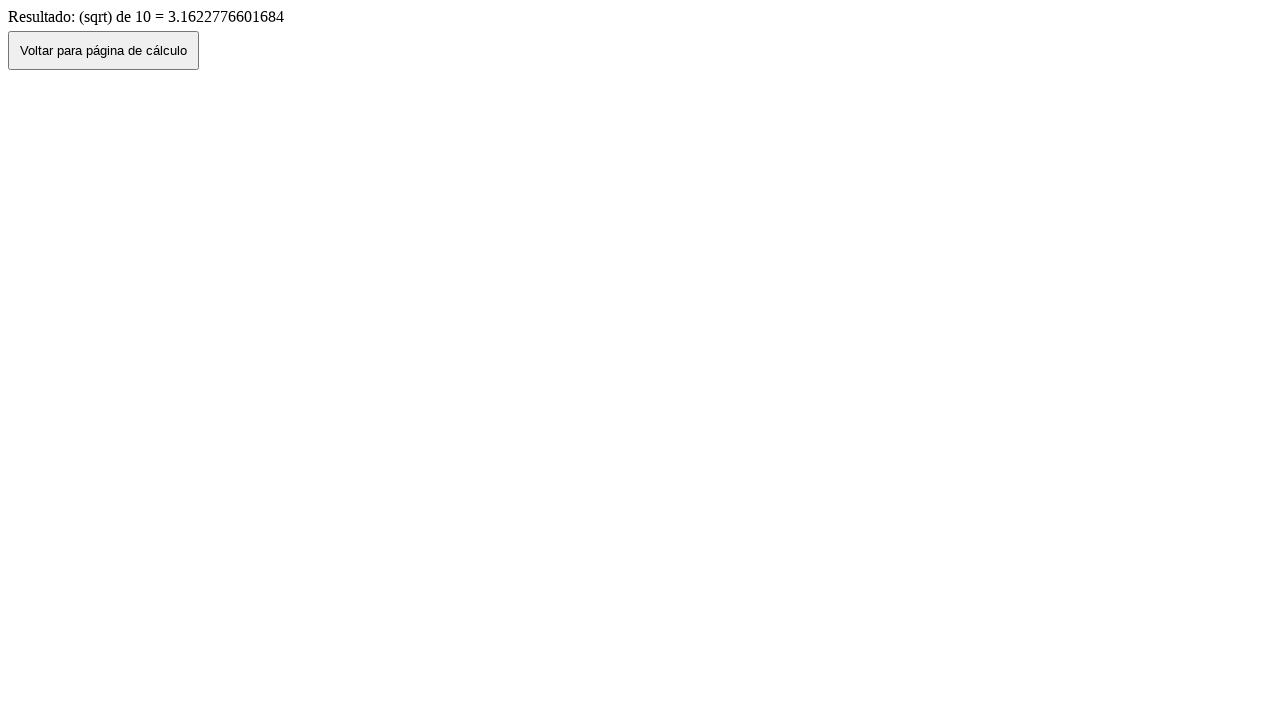